Navigates to Flipkart website and retrieves the page title

Starting URL: https://www.flipkart.com

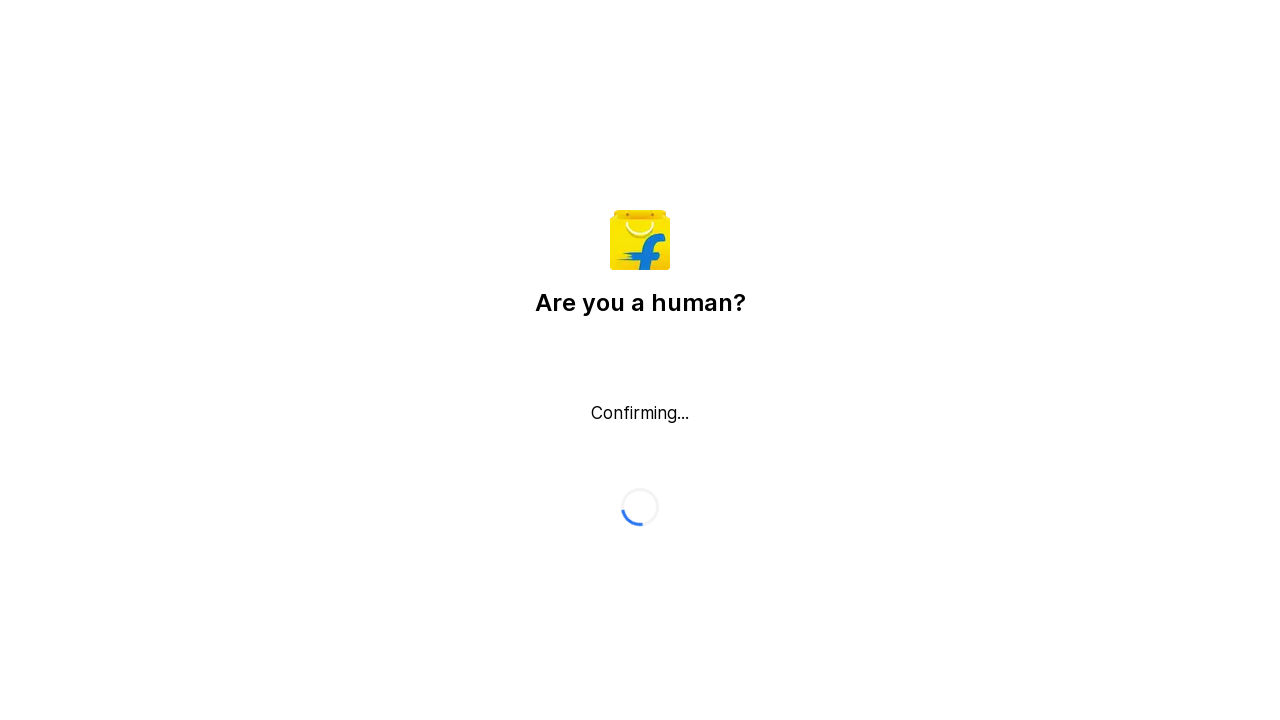

Navigated to Flipkart website
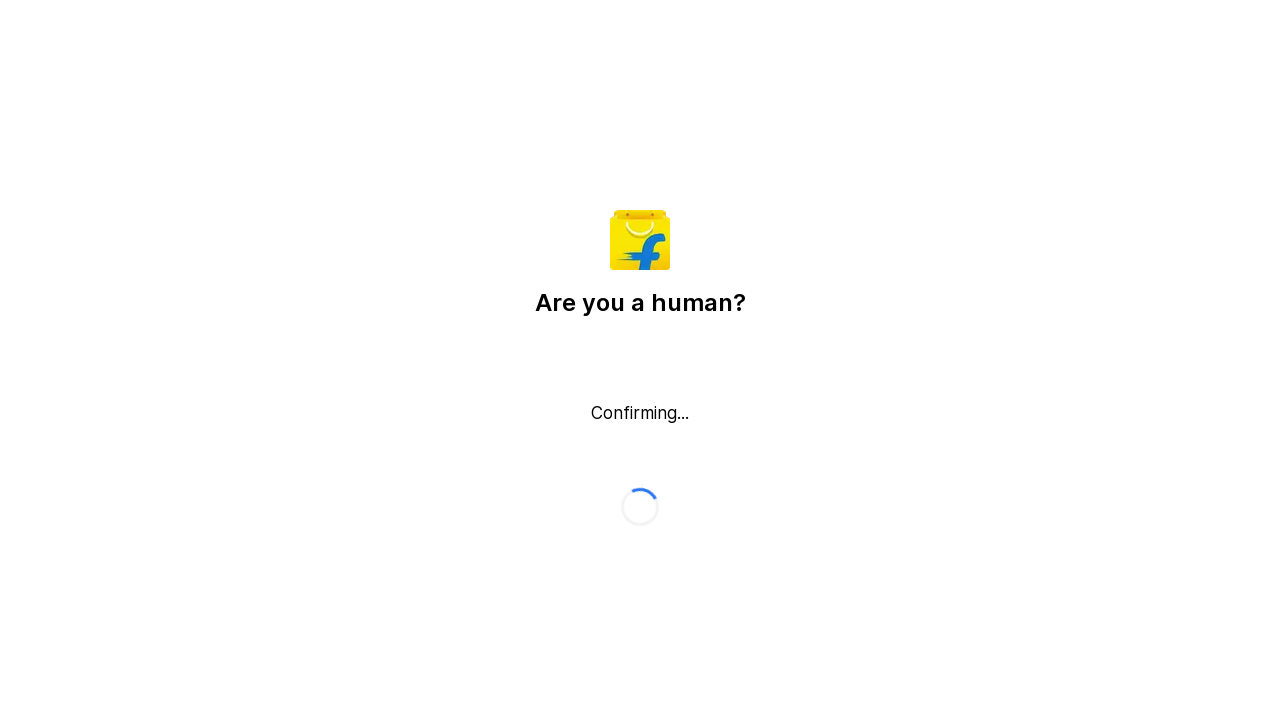

Retrieved page title: Flipkart reCAPTCHA
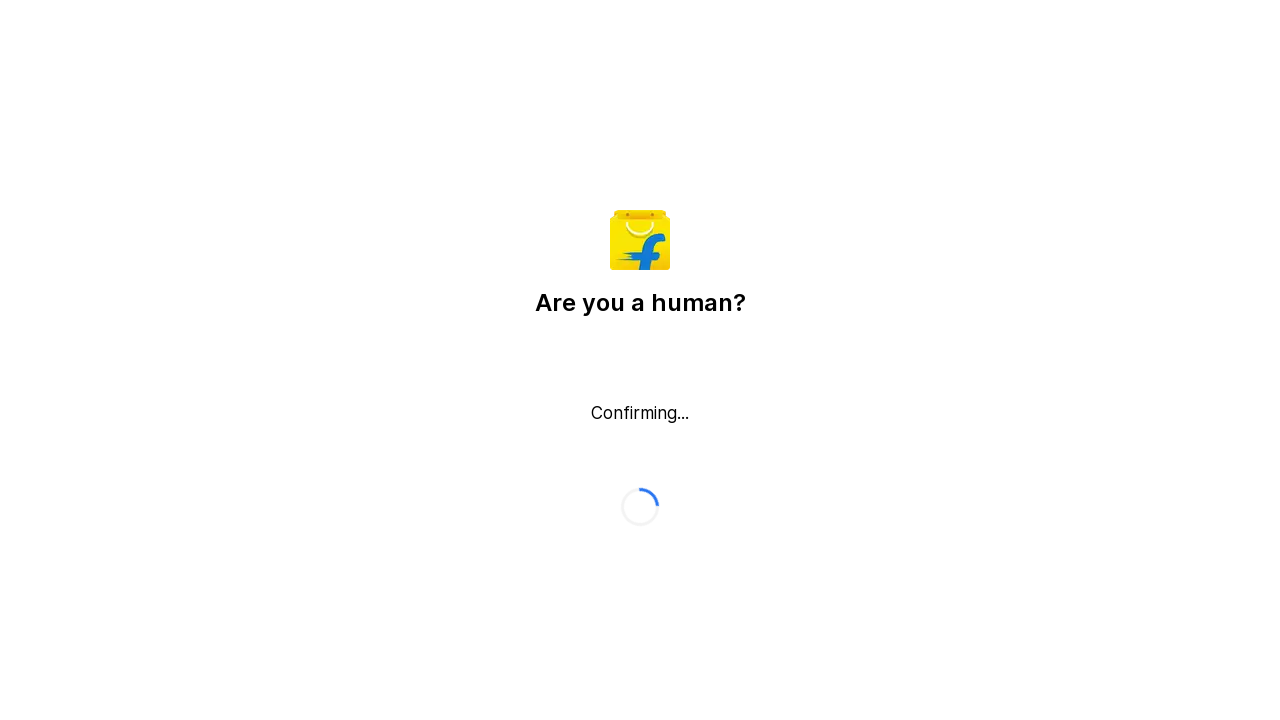

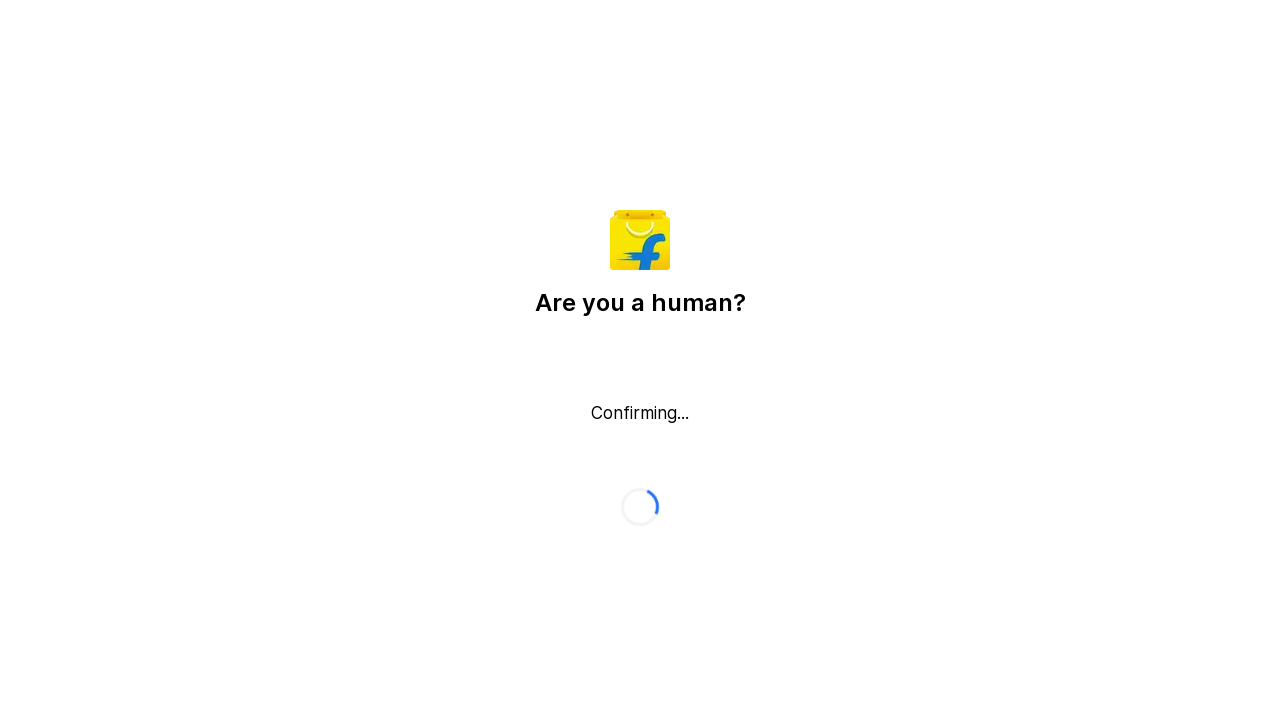